Tests prompt popup by triggering a prompt alert, entering text input, and accepting it

Starting URL: https://demoqa.com/alerts

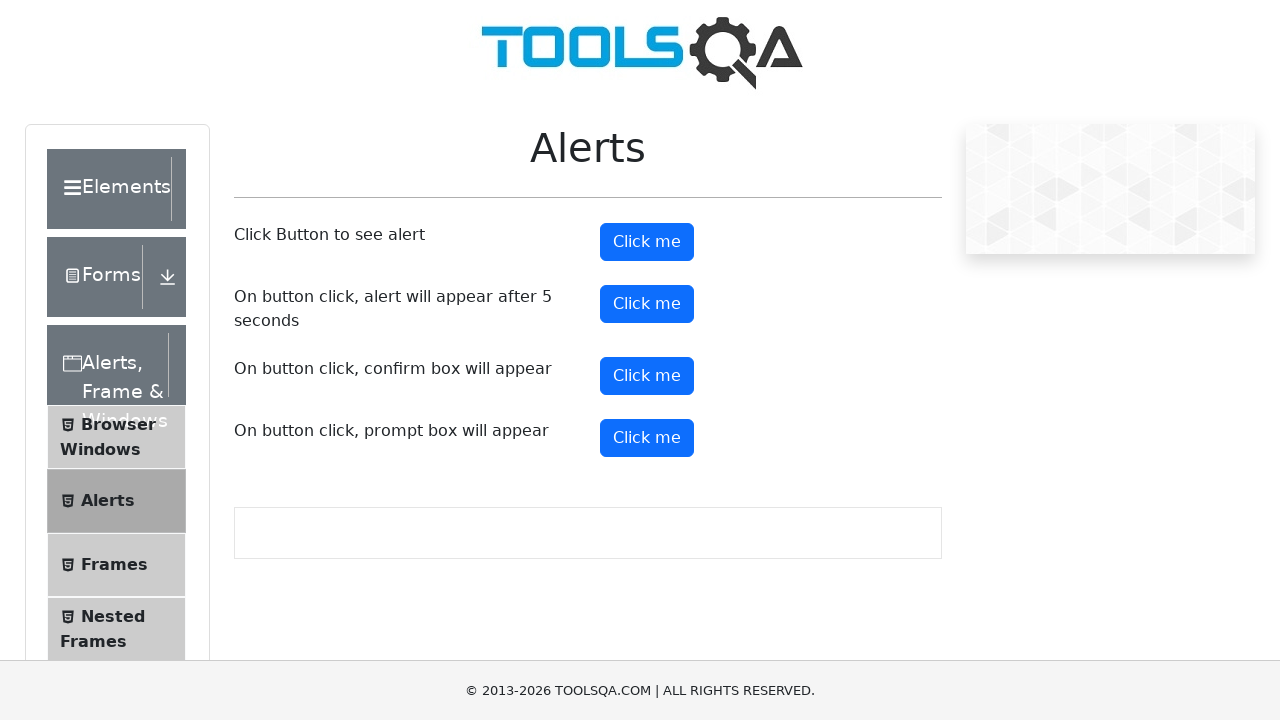

Set up dialog handler to accept prompt with text 'divya'
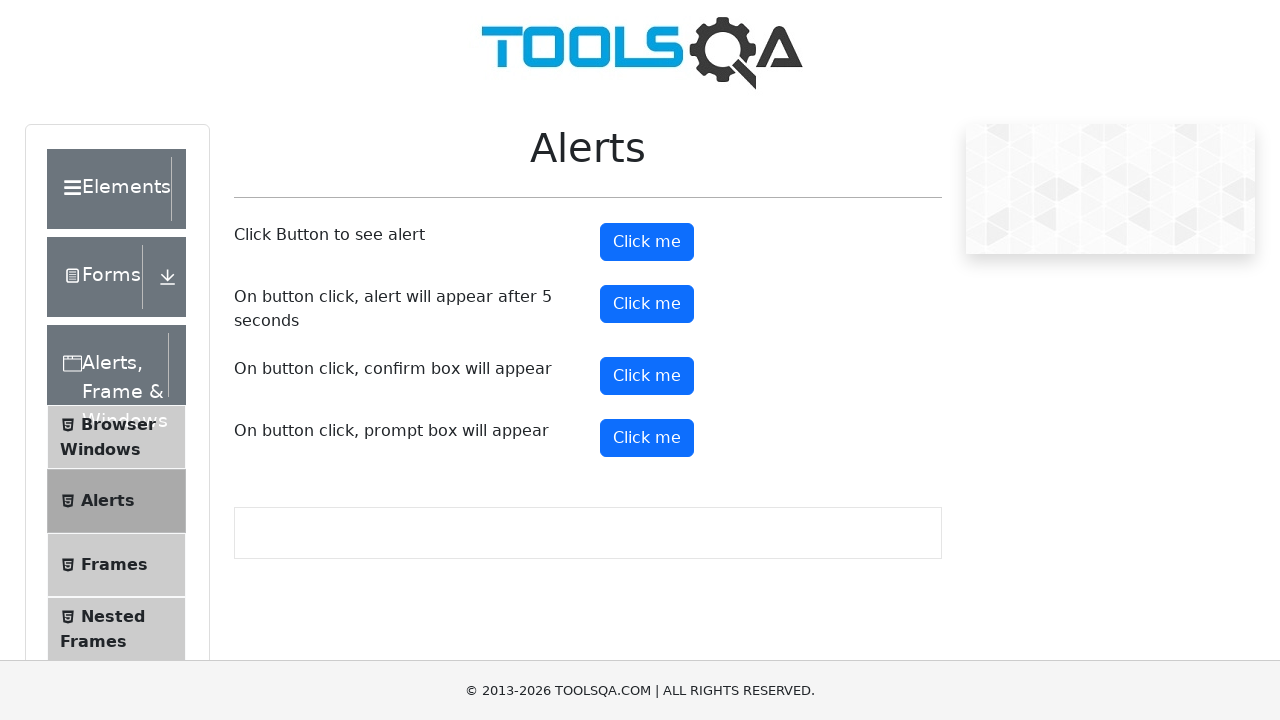

Clicked prompt button to trigger alert at (647, 438) on xpath=//button[@id='promtButton']
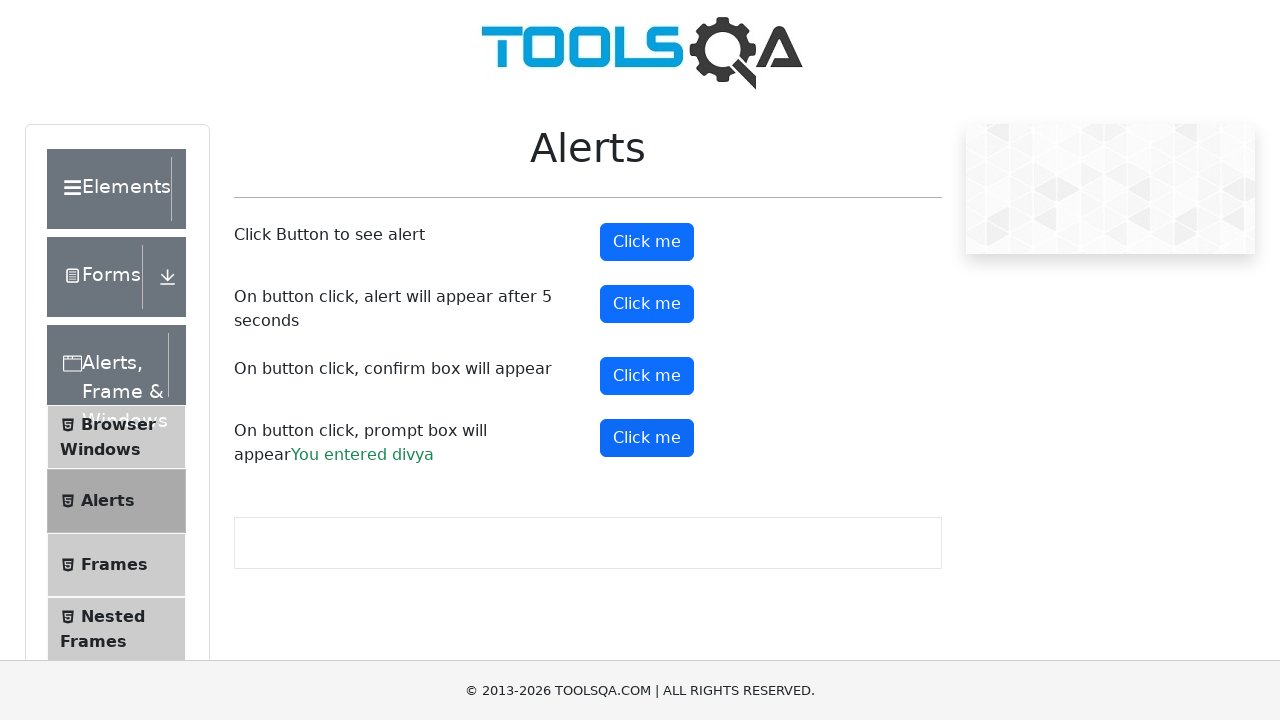

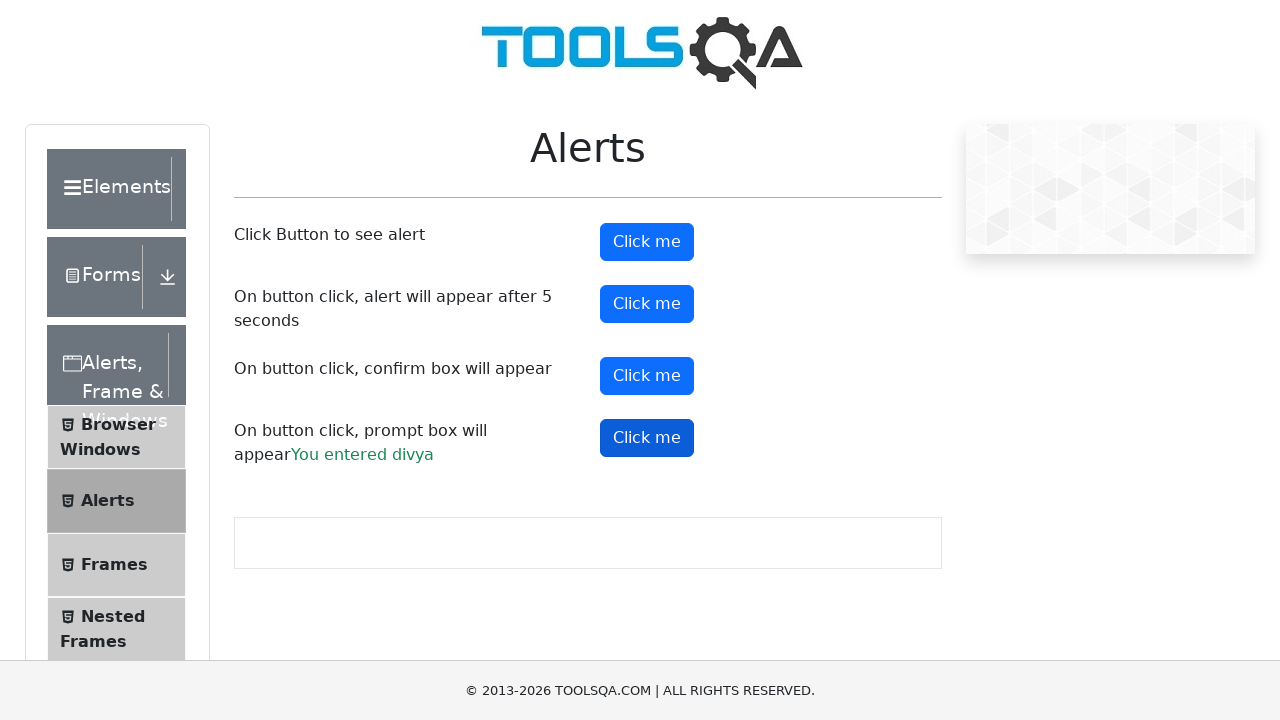